Tests login functionality including password reset flow, form validation, and successful login/logout operations

Starting URL: https://rahulshettyacademy.com/locatorspractice/

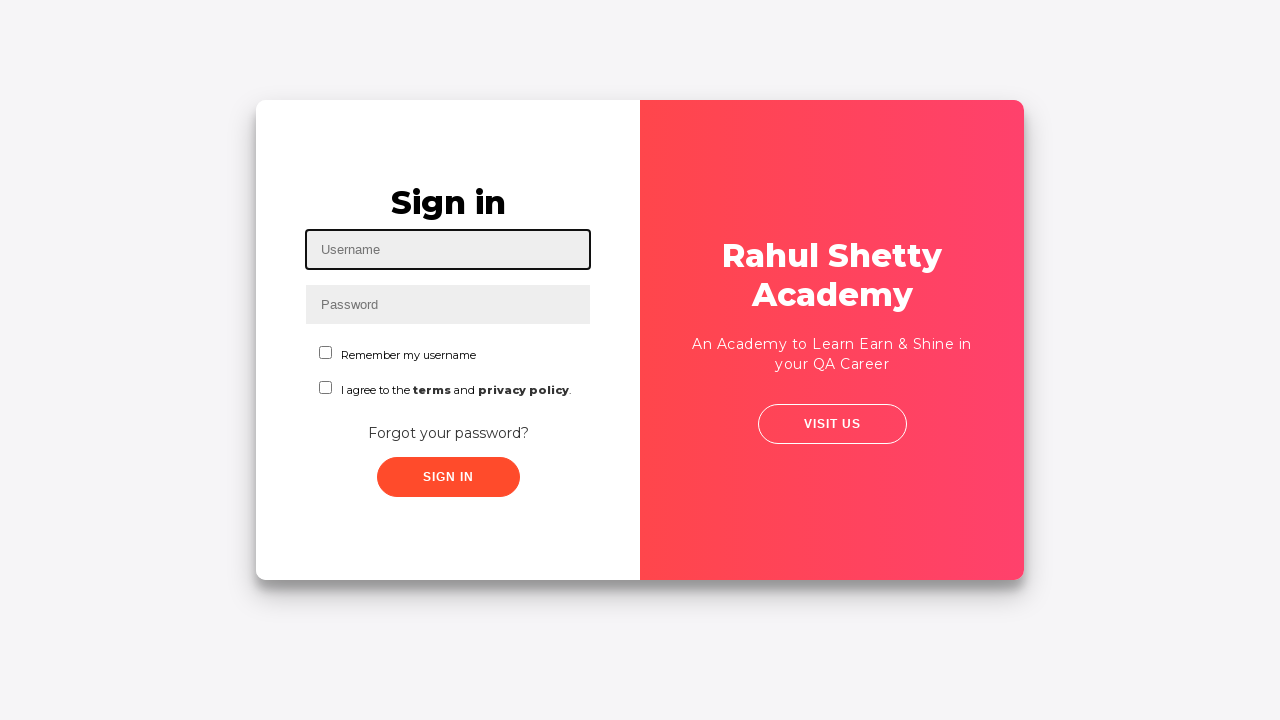

Filled username field with 'saif' on input#inputUsername
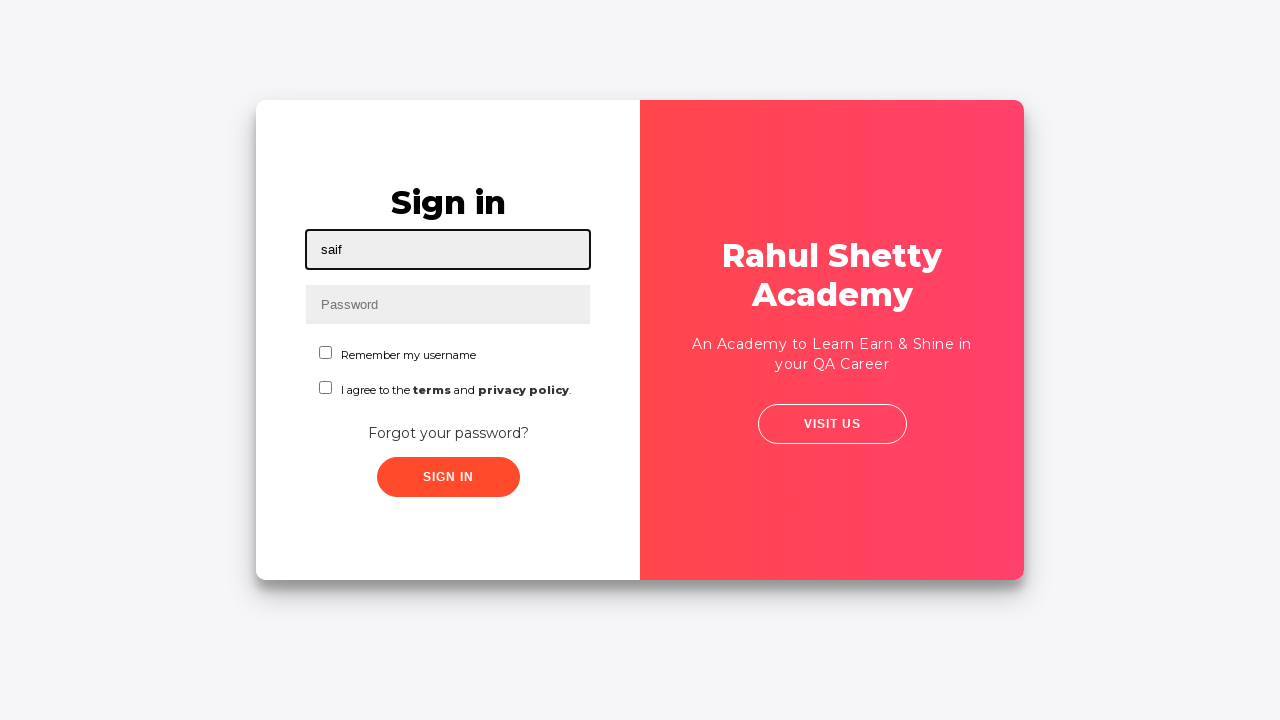

Filled password field with '123' on input[name='inputPassword']
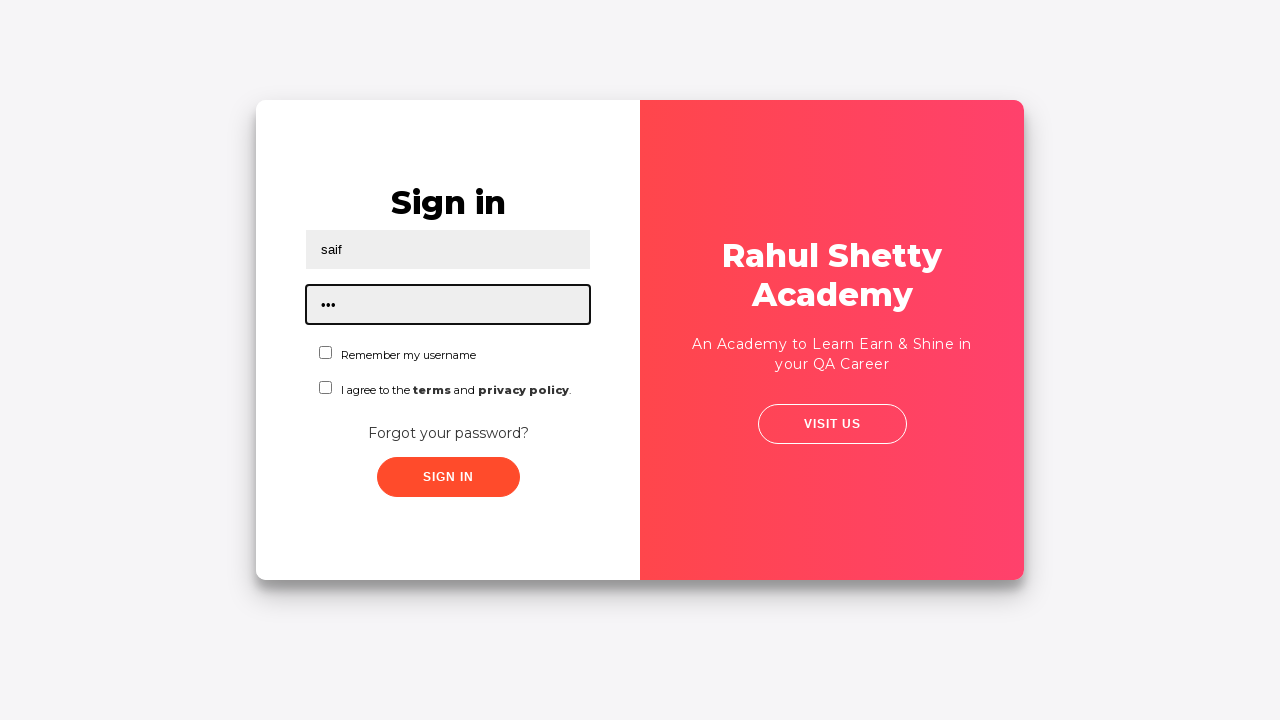

Checked first checkbox at (326, 352) on #chkboxOne
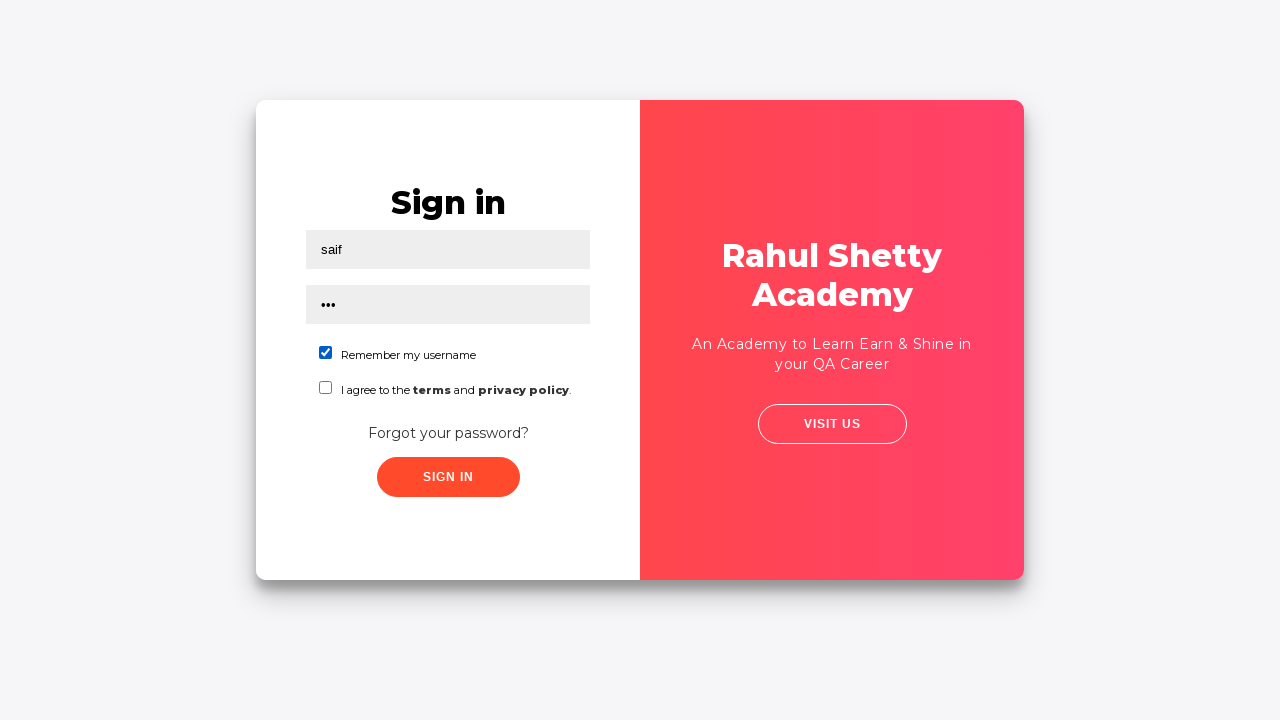

Checked second checkbox at (326, 388) on #chkboxTwo
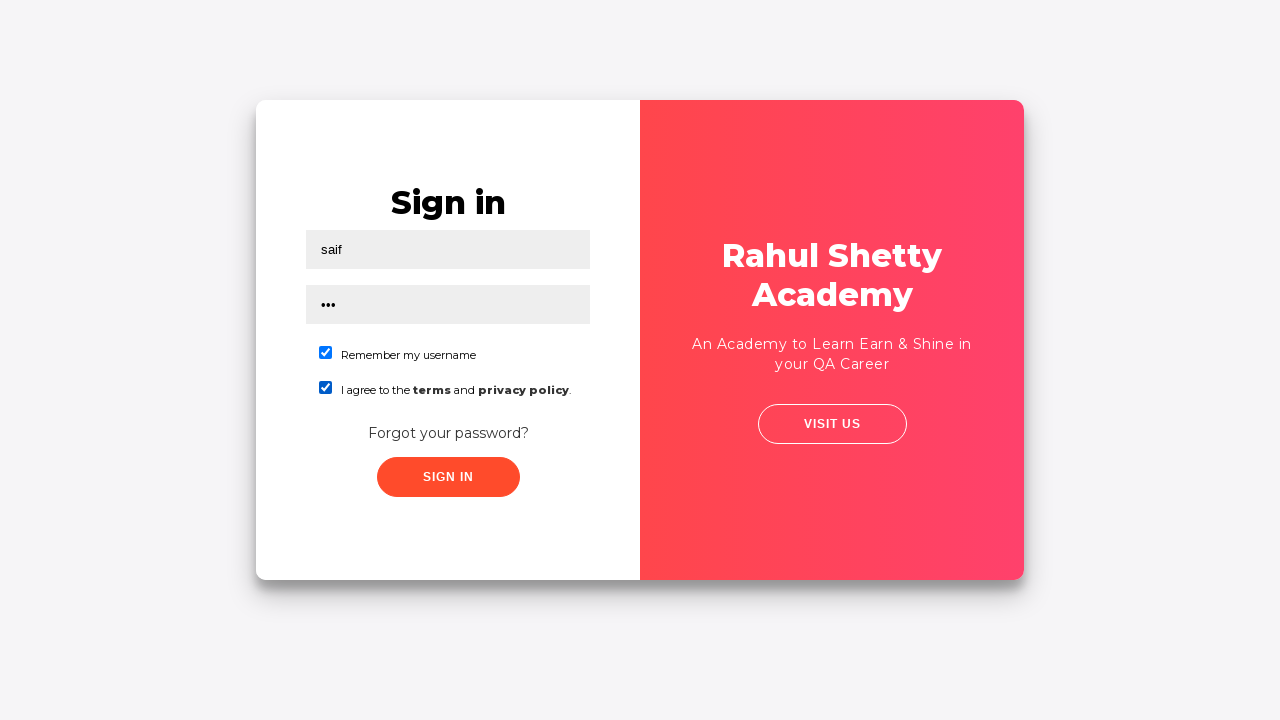

Clicked sign in button with incorrect credentials at (448, 477) on .signInBtn
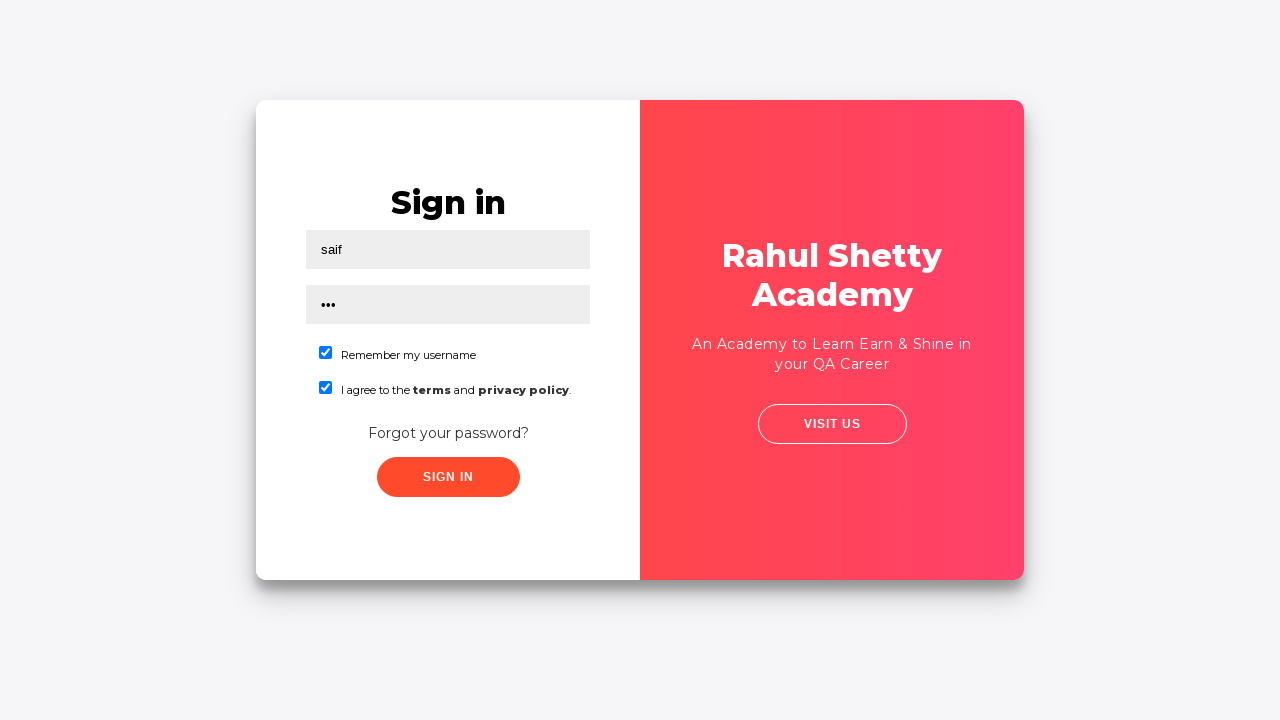

Clicked 'Forgot your password?' link at (448, 433) on a:has-text('Forgot your password?')
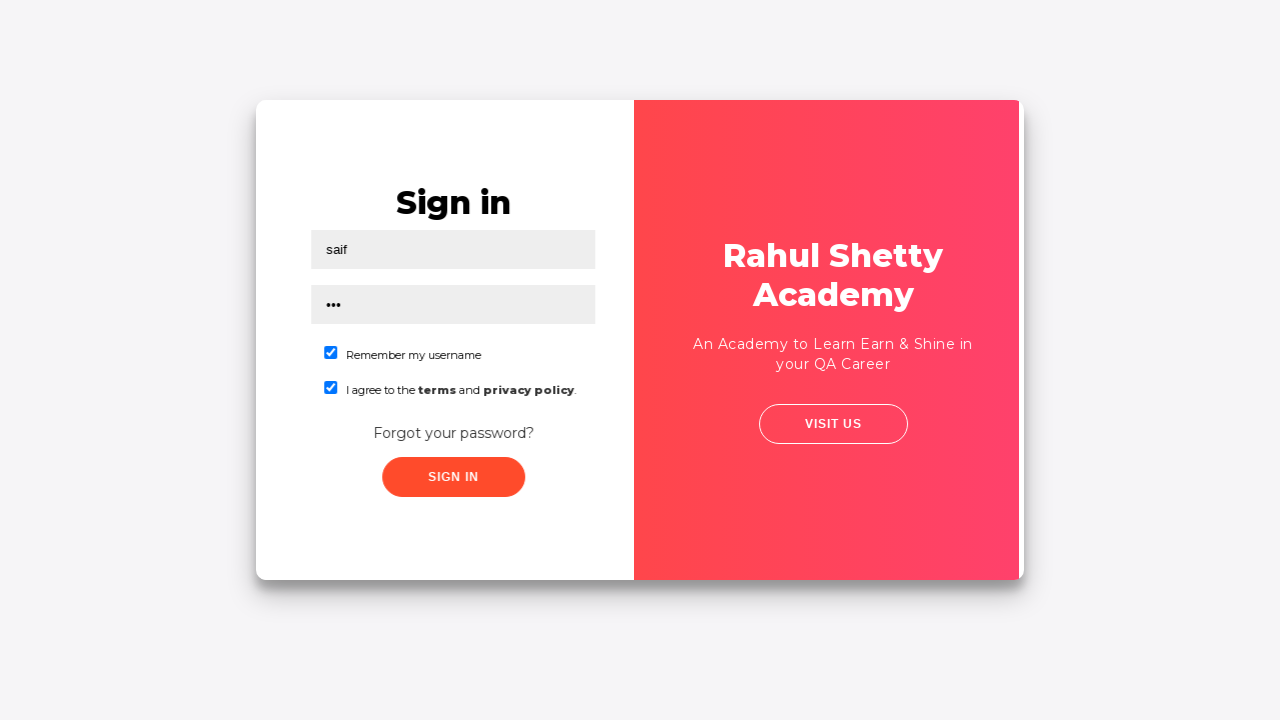

Filled name field in password reset form with 'Saif' on input[placeholder='Name']
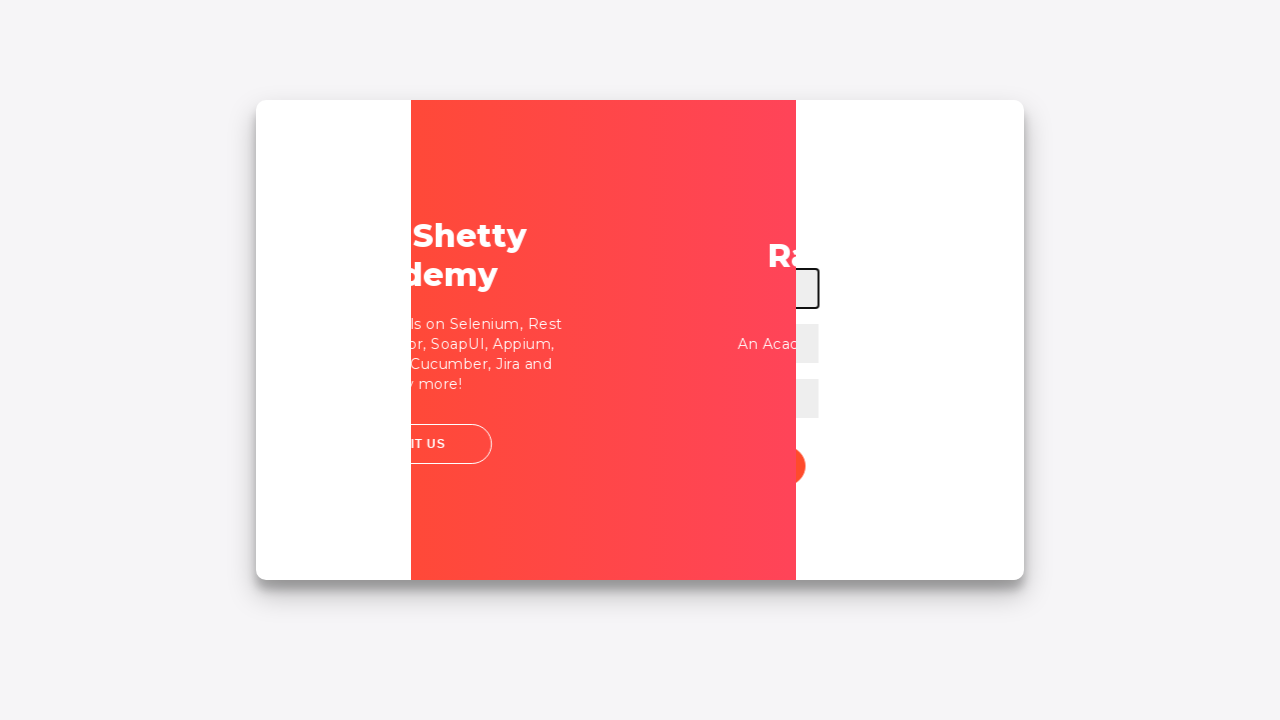

Filled email field in password reset form with 'saifali7522@gmail.com' on input[type='text']:nth-child(3)
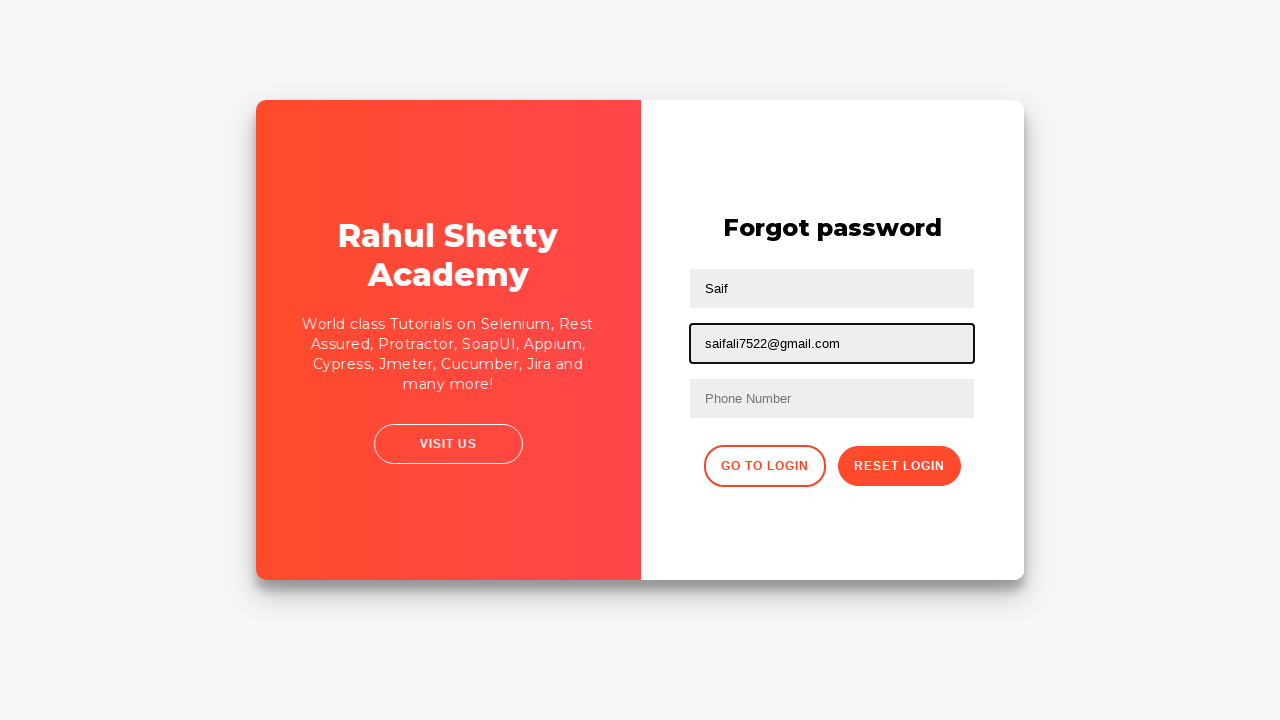

Filled phone field in password reset form with '03333606114' on //input[@type='text'][3]
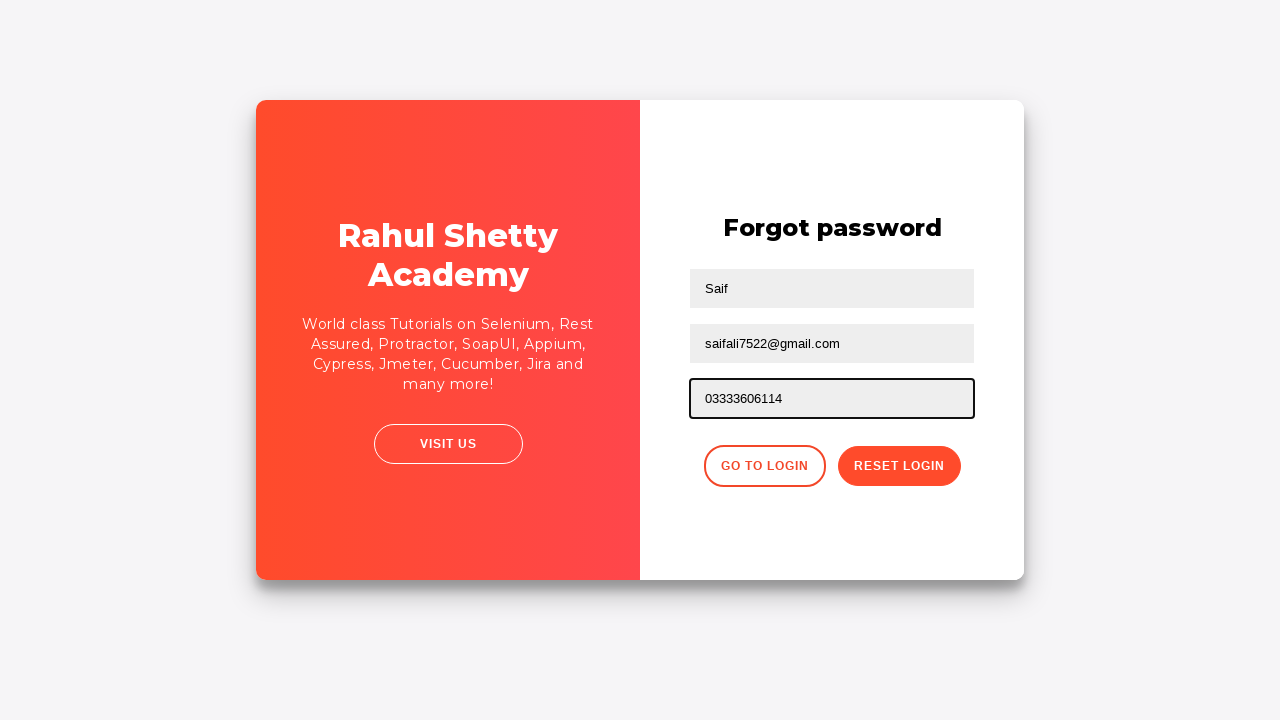

Clicked second form button to submit password reset at (899, 466) on xpath=//form/div/button[2]
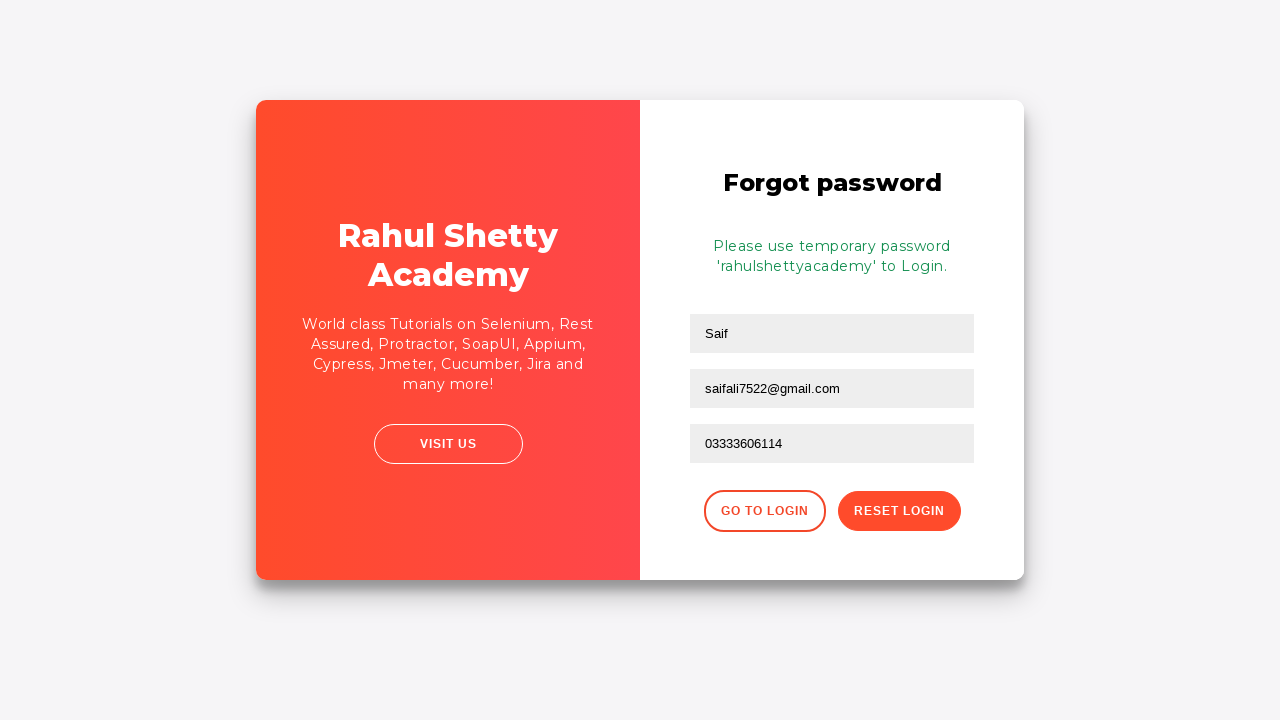

Clicked first form button to go back to sign in page at (764, 511) on xpath=//form/div/button[1]
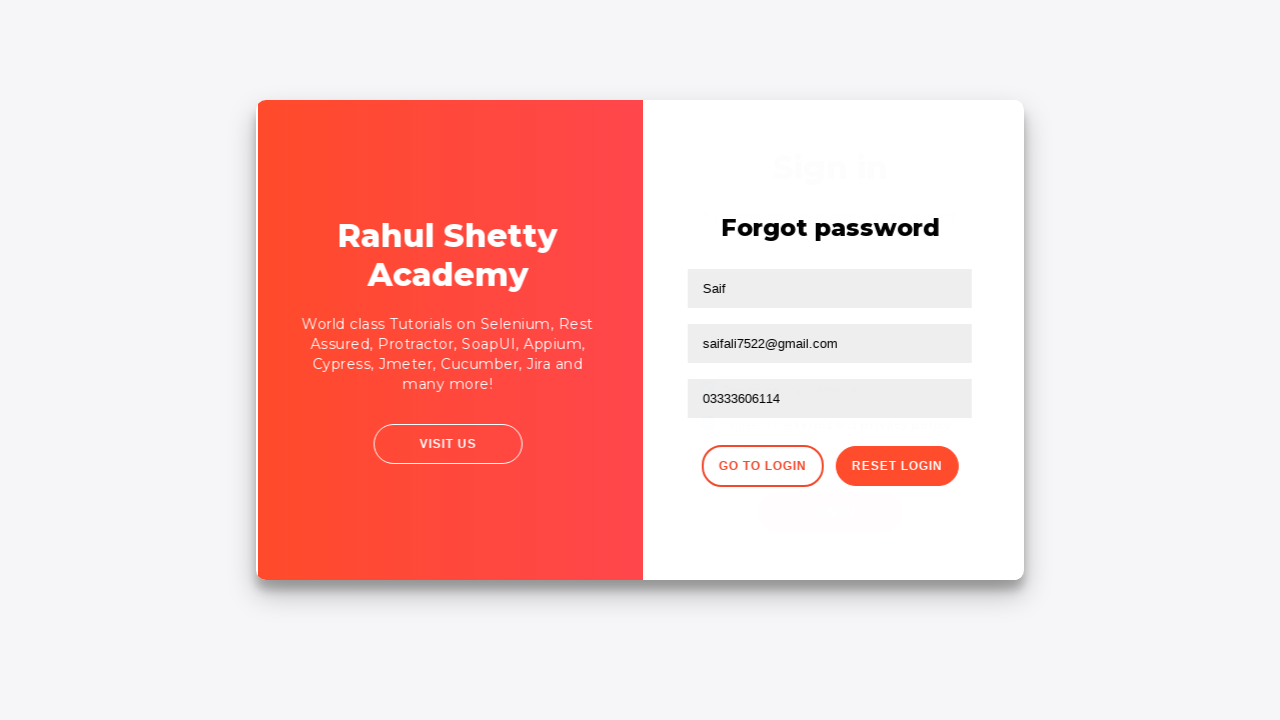

Filled username field with 'saif' for correct login attempt on input[placeholder*='User']
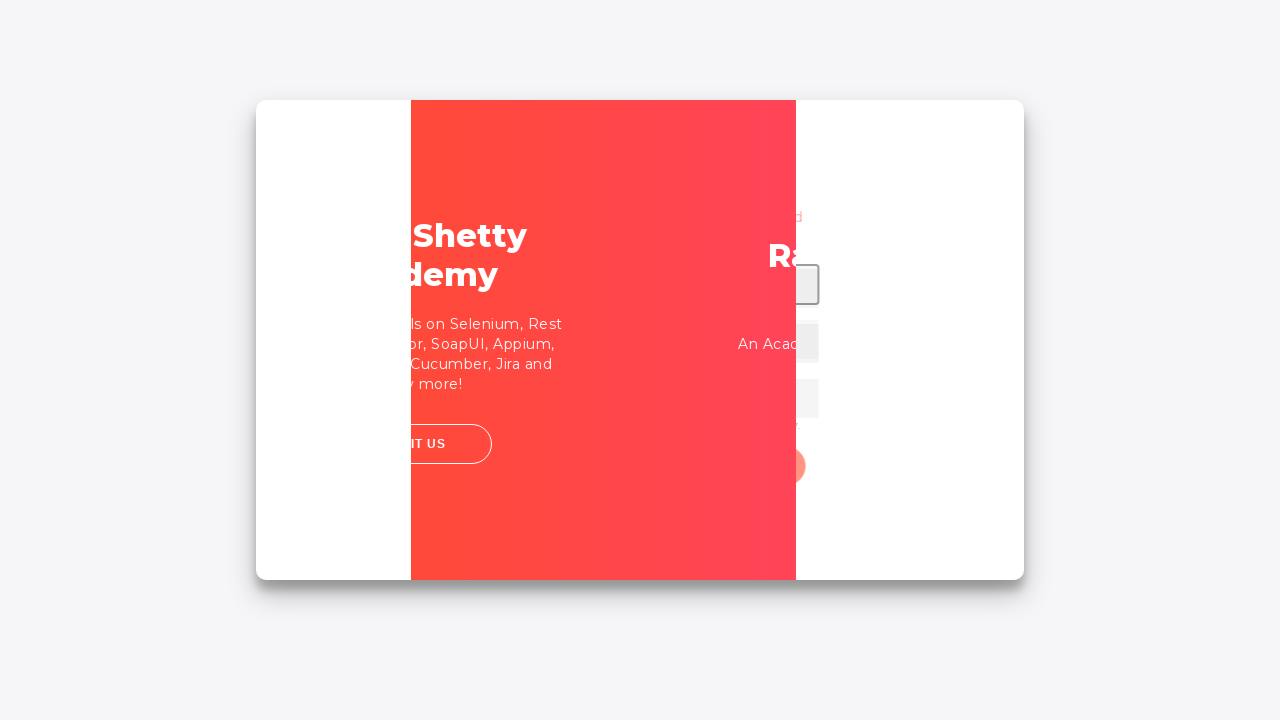

Filled password field with 'rahulshettyacademy' on input[name*='input']
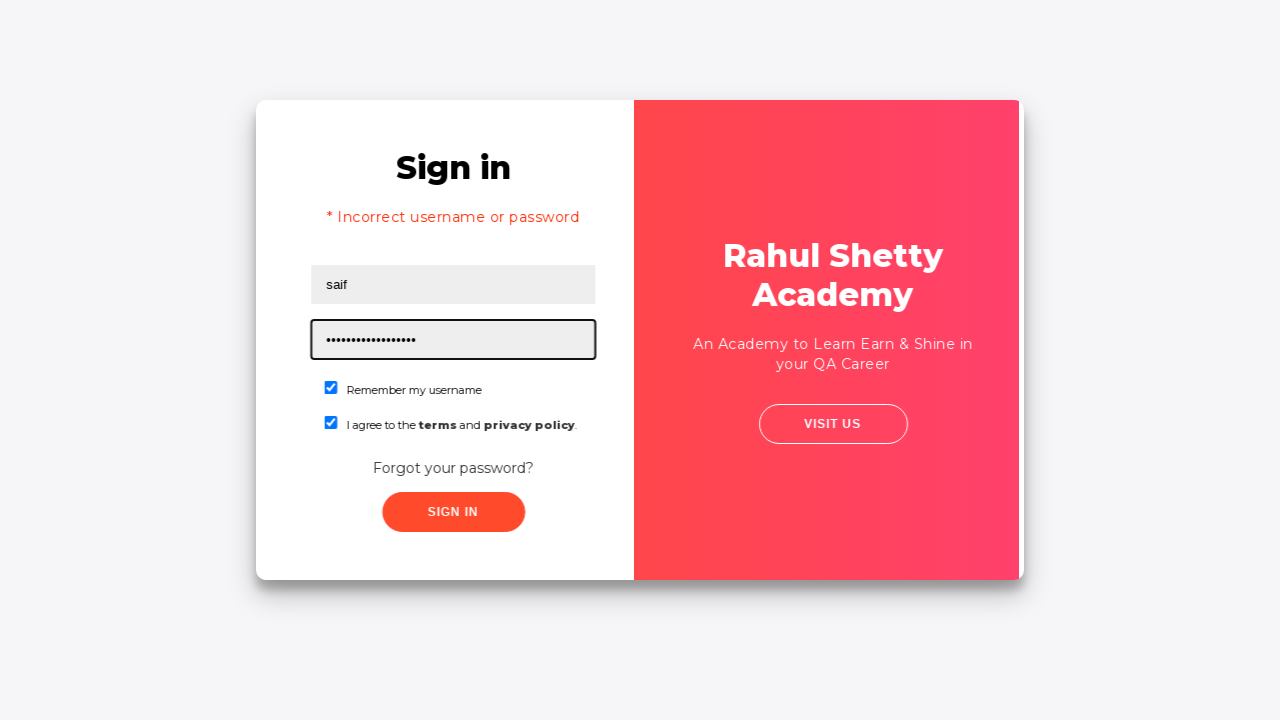

Clicked submit button to login with correct credentials at (448, 512) on xpath=//button[contains(@class, 'submit')]
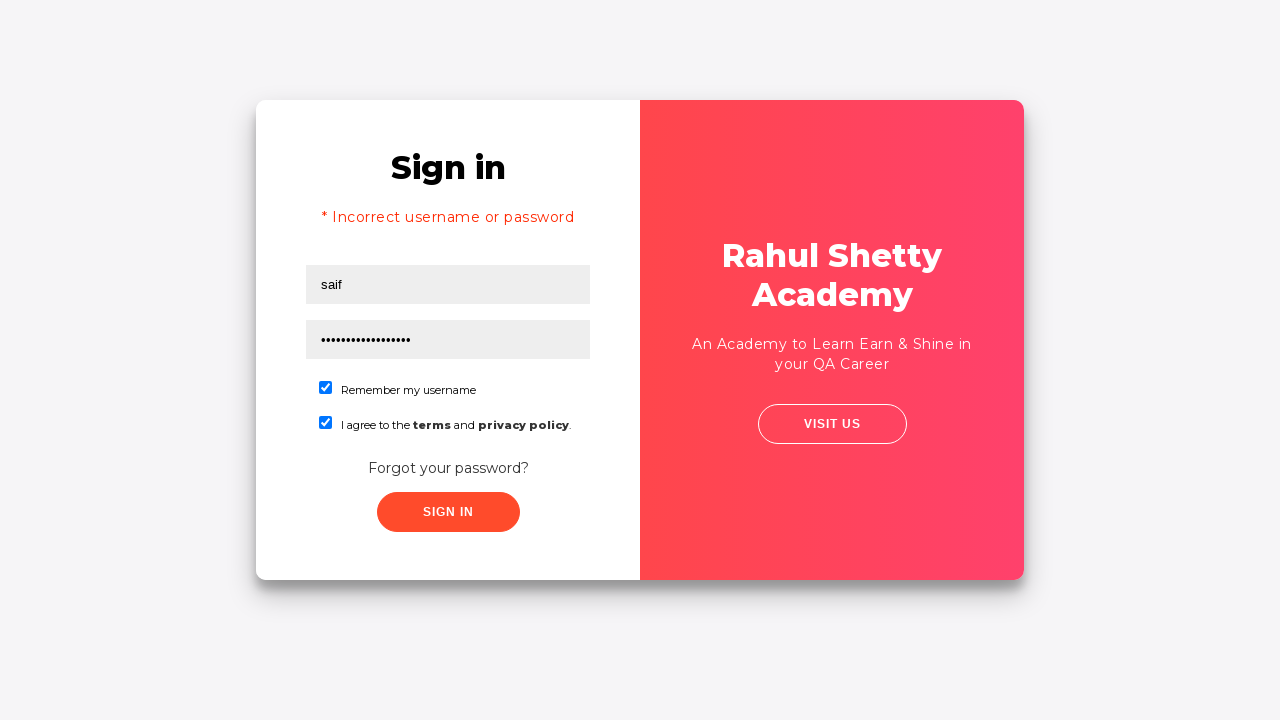

Dashboard loaded successfully after login
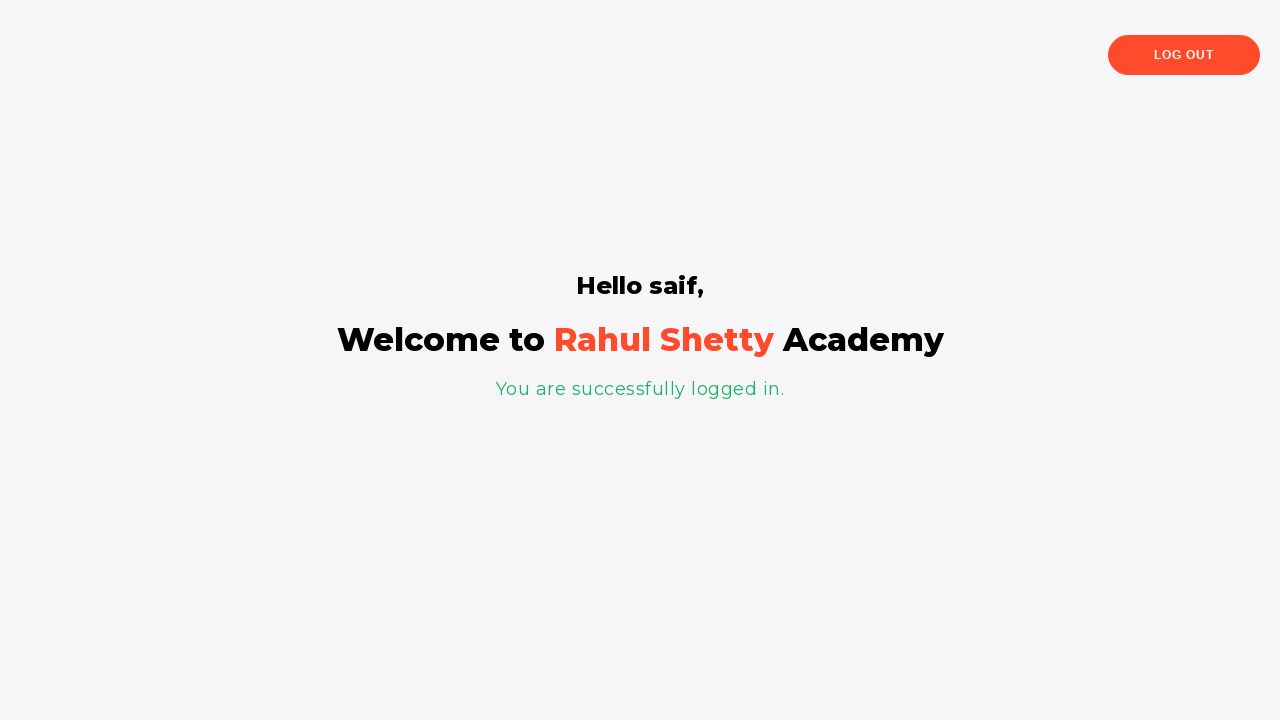

Clicked Log Out button at (1184, 55) on xpath=//button[text()='Log Out']
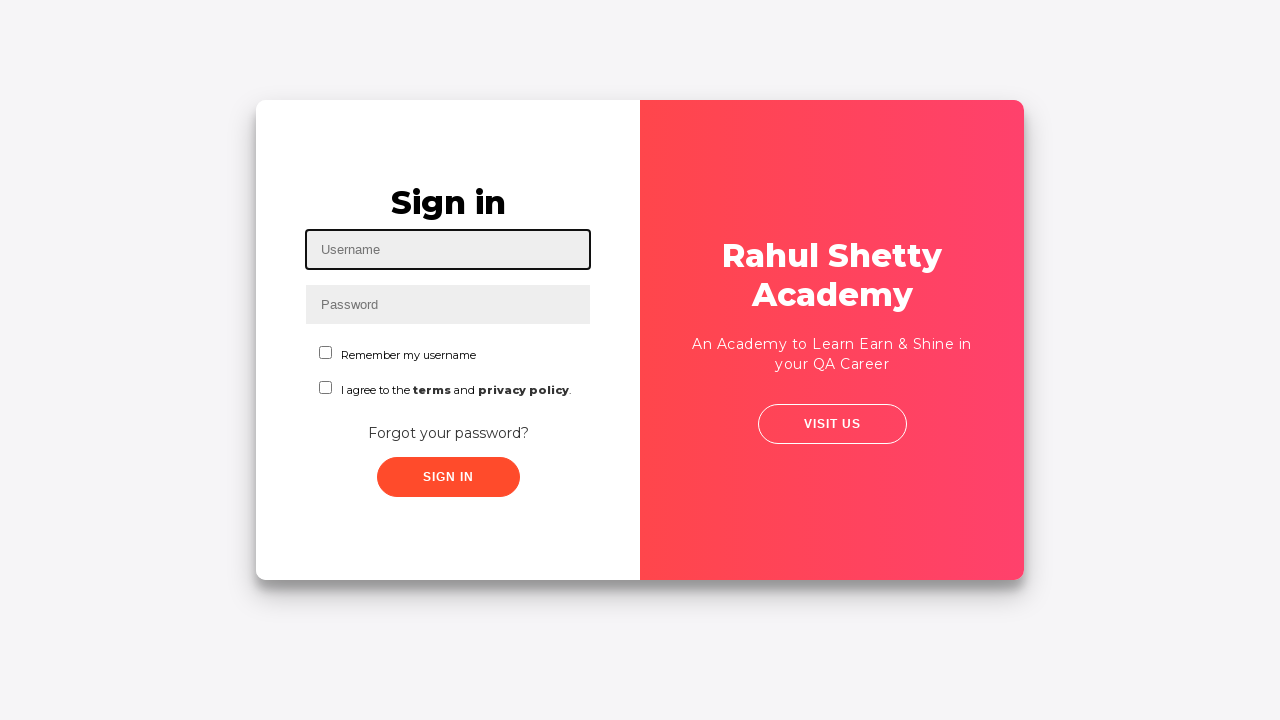

Verified return to login page after logout
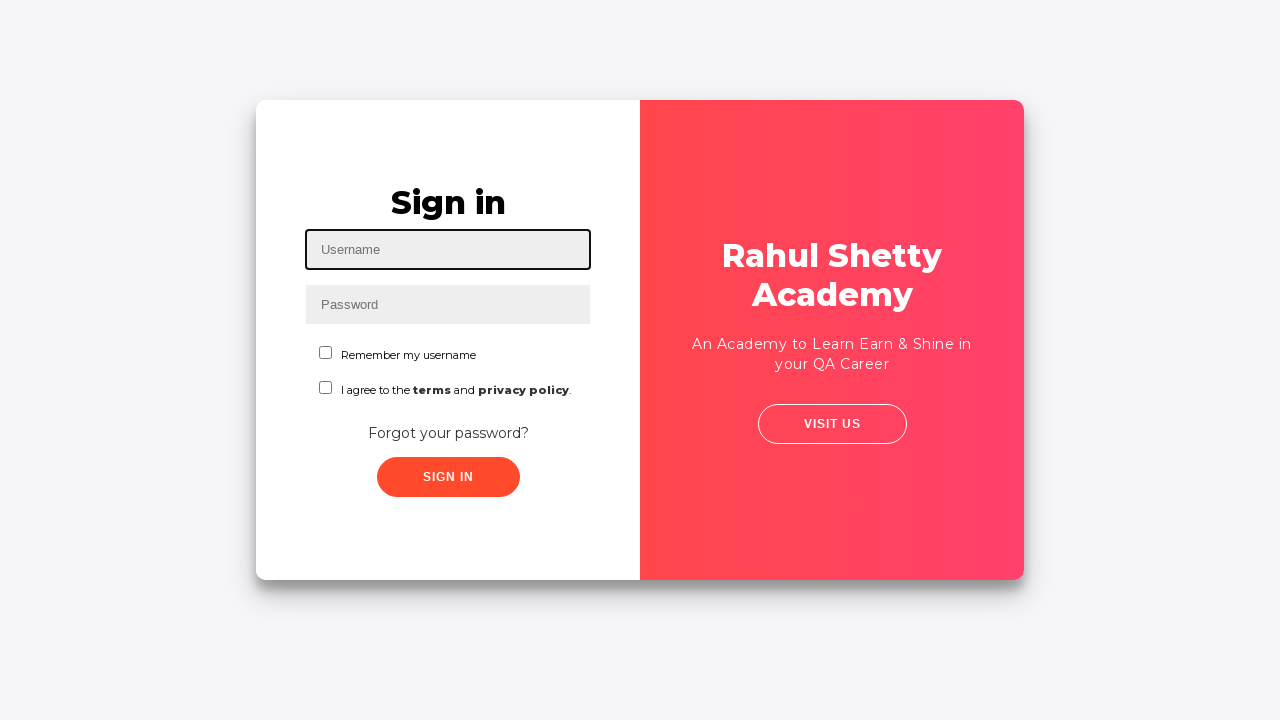

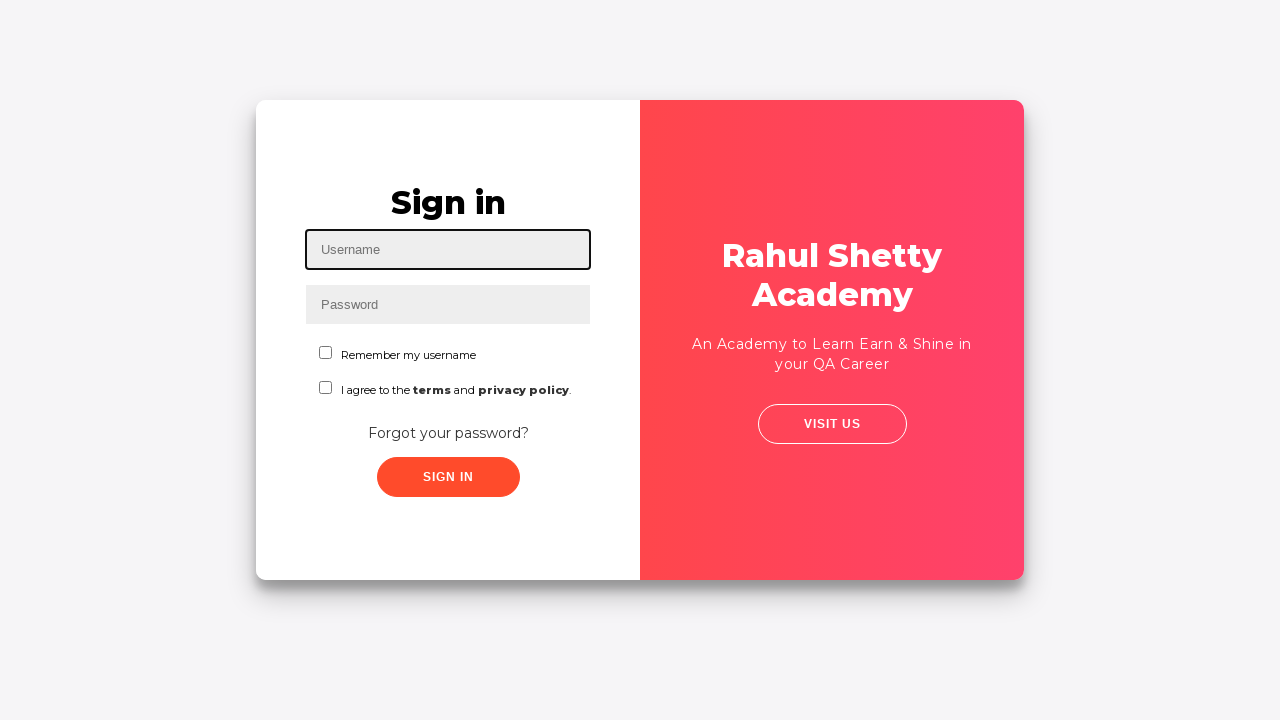